Tests an e-commerce shopping flow by adding specific items (Cucumber and Brocolli) to cart, proceeding to checkout, and applying a promo code

Starting URL: https://rahulshettyacademy.com/seleniumPractise/#/

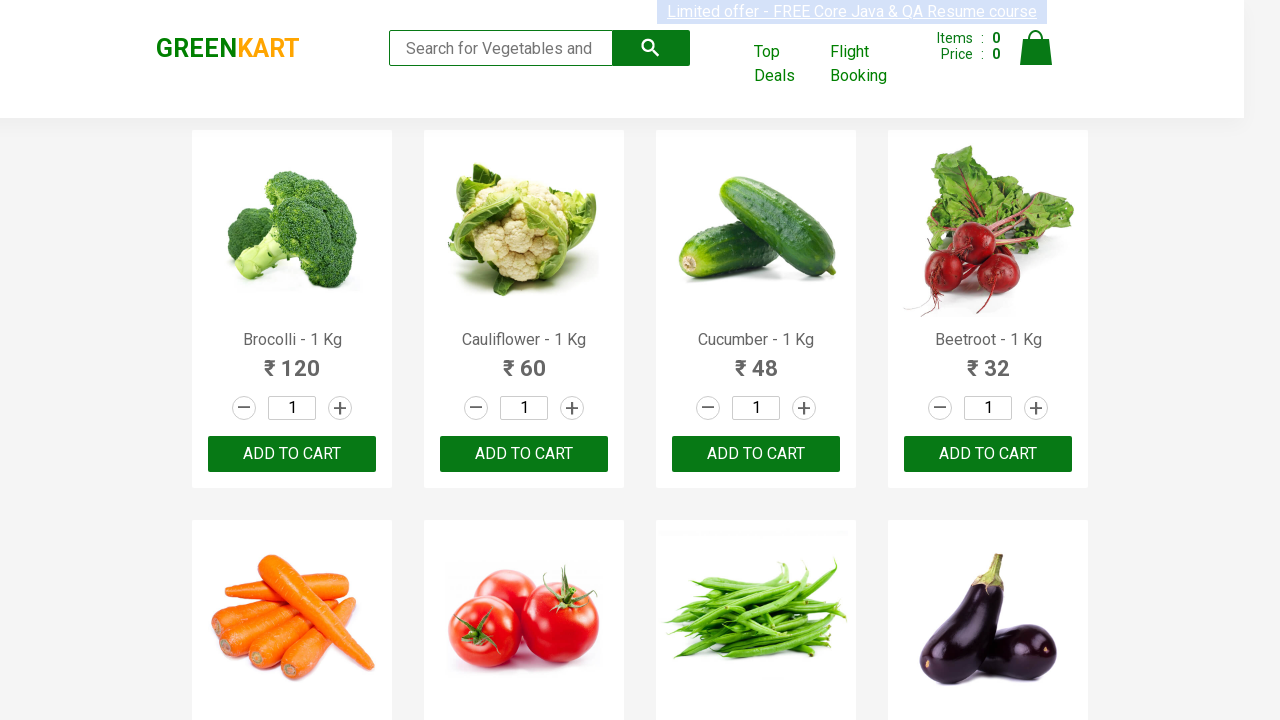

Waited for products to load on GreenKart page
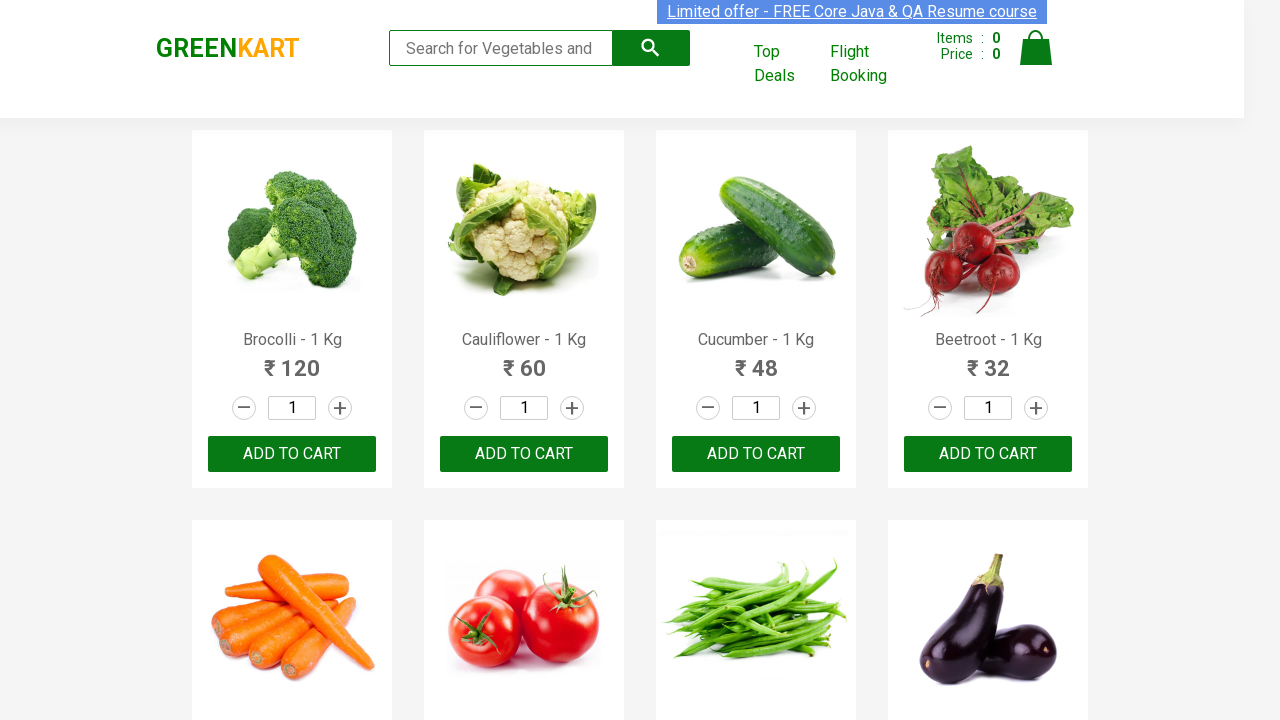

Retrieved all product elements from the page
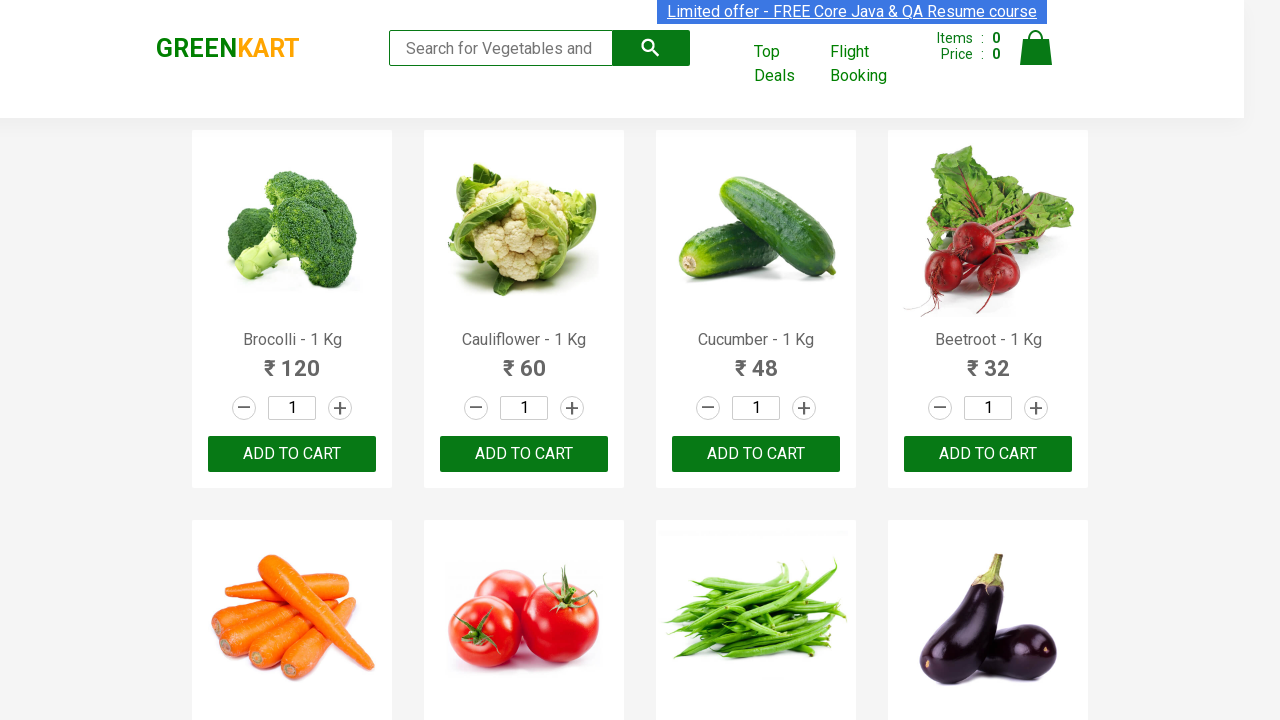

Added Brocolli to cart at (292, 454) on xpath=//div[@class='product-action']/button >> nth=0
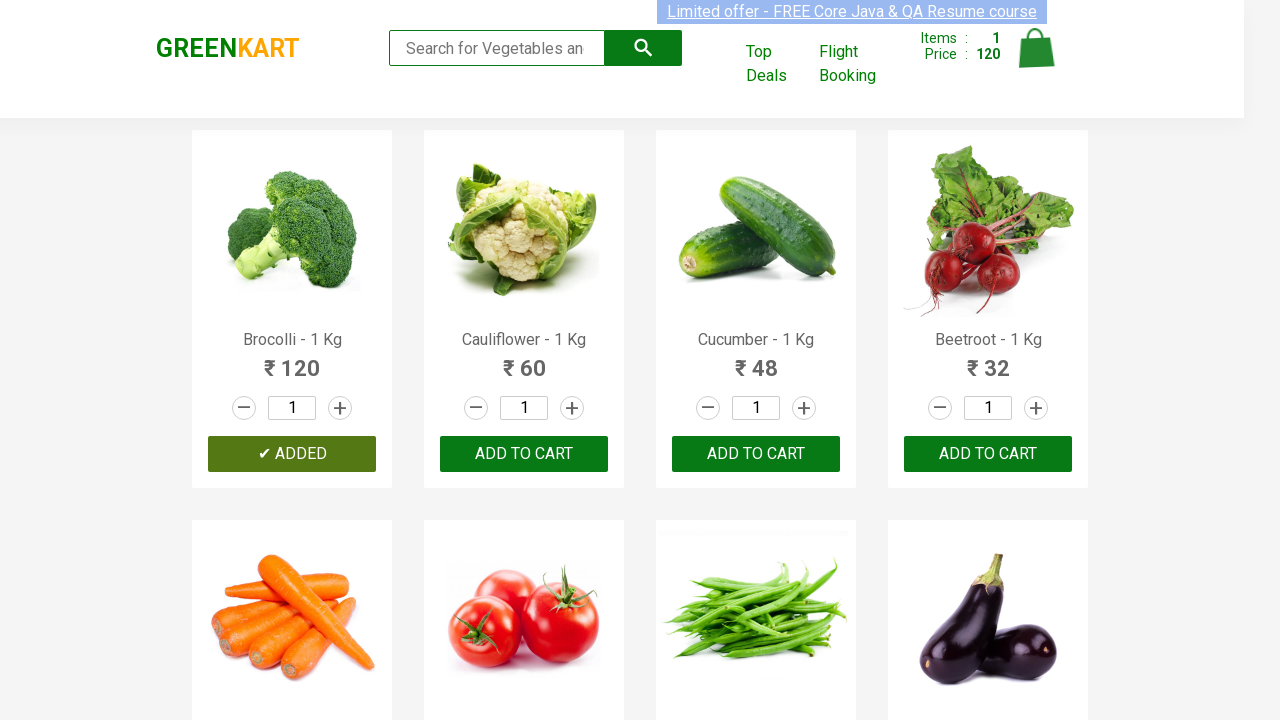

Added Cucumber to cart at (756, 454) on xpath=//div[@class='product-action']/button >> nth=2
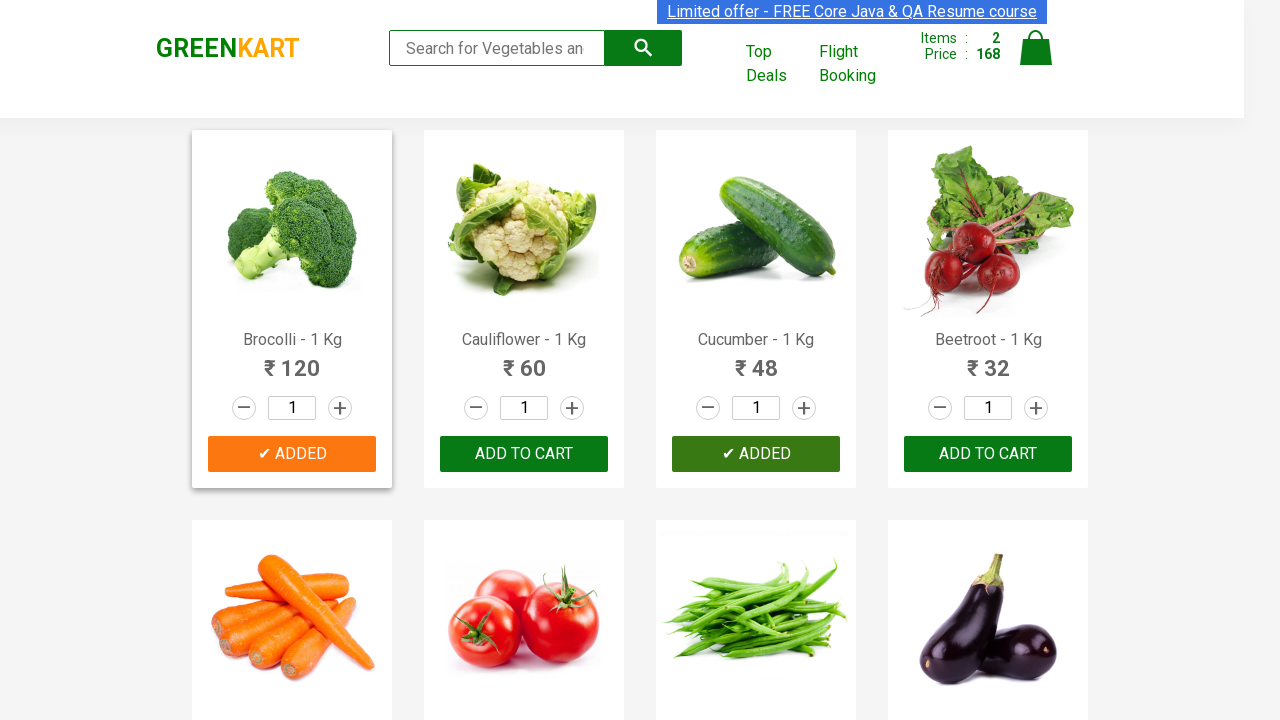

Clicked on cart icon to view shopping cart at (1036, 48) on img[alt='Cart']
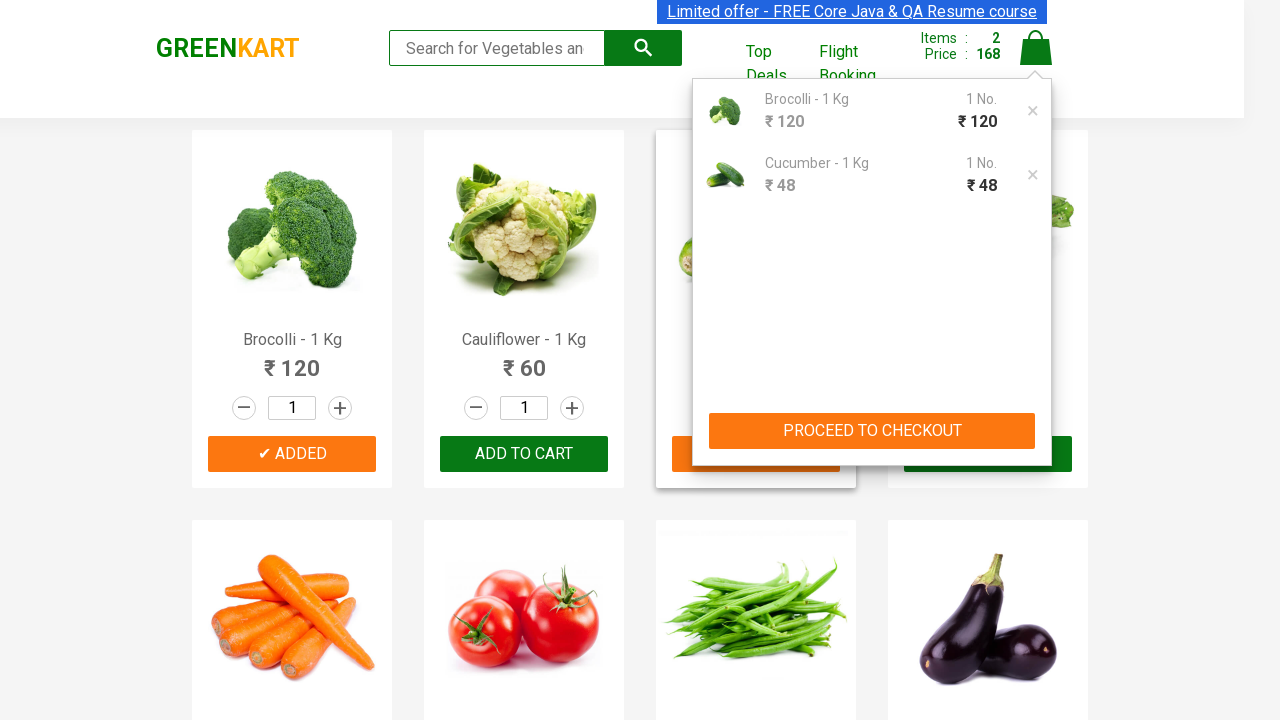

Clicked PROCEED TO CHECKOUT button at (872, 431) on xpath=//button[contains(text(),'PROCEED TO CHECKOUT')]
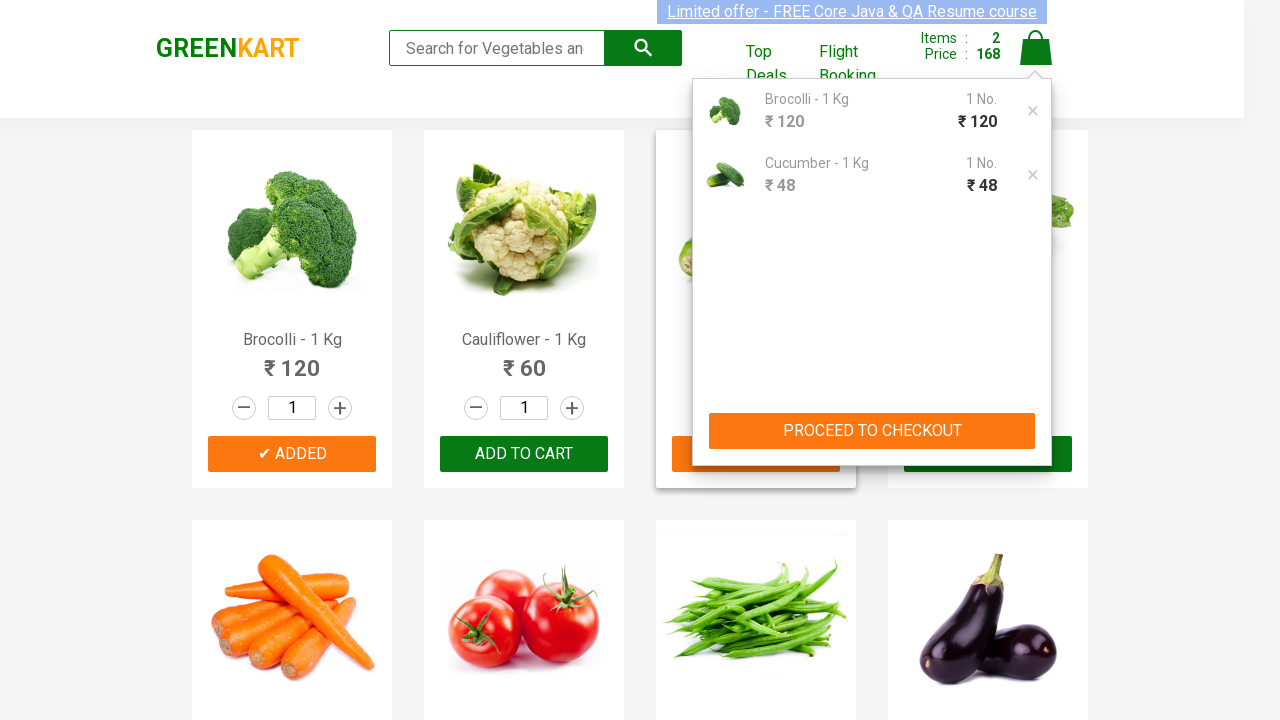

Entered promo code 'rahulshettyacademy' in the promo code field on input.promoCode
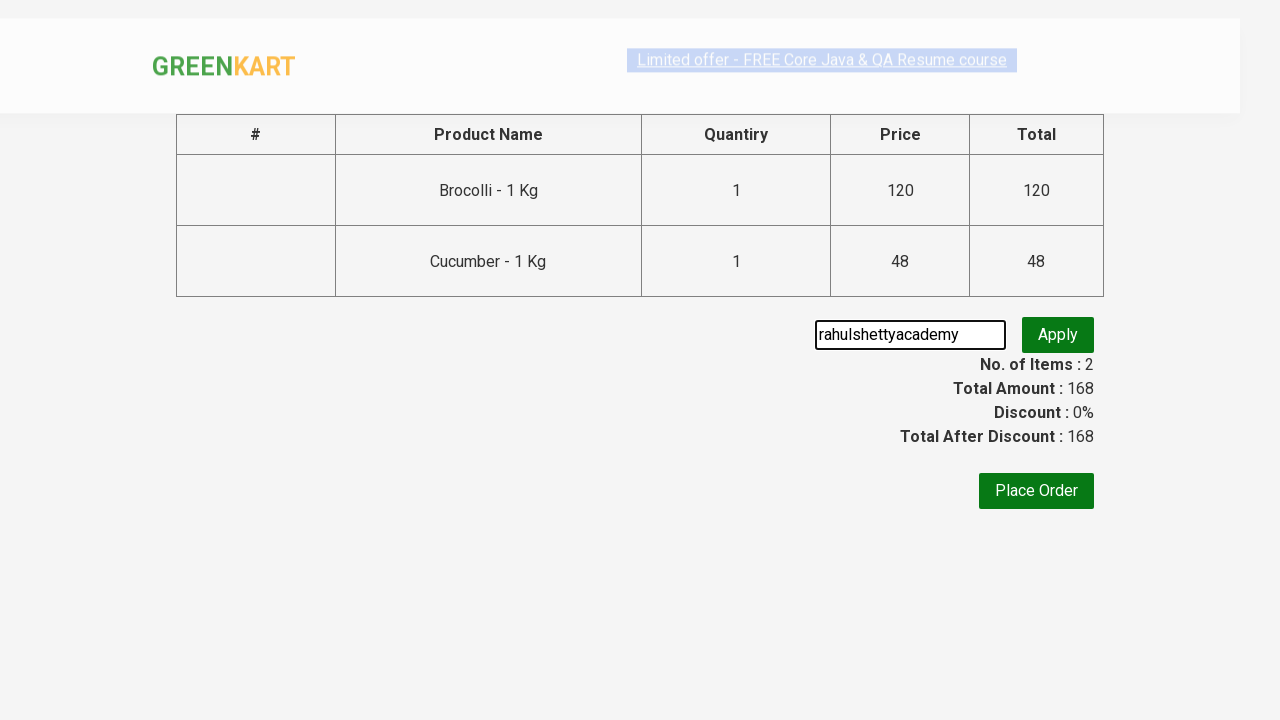

Clicked apply button to apply the promo code at (1058, 335) on .promoBtn
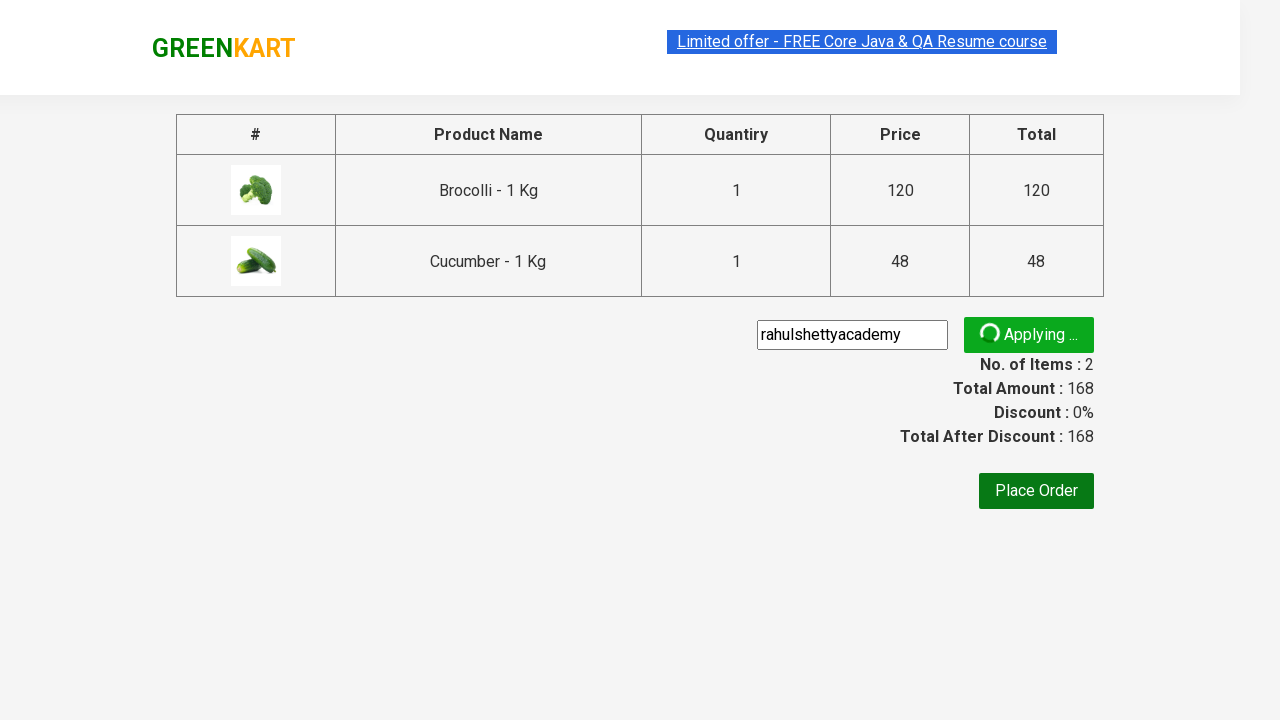

Promo code successfully applied and confirmation displayed
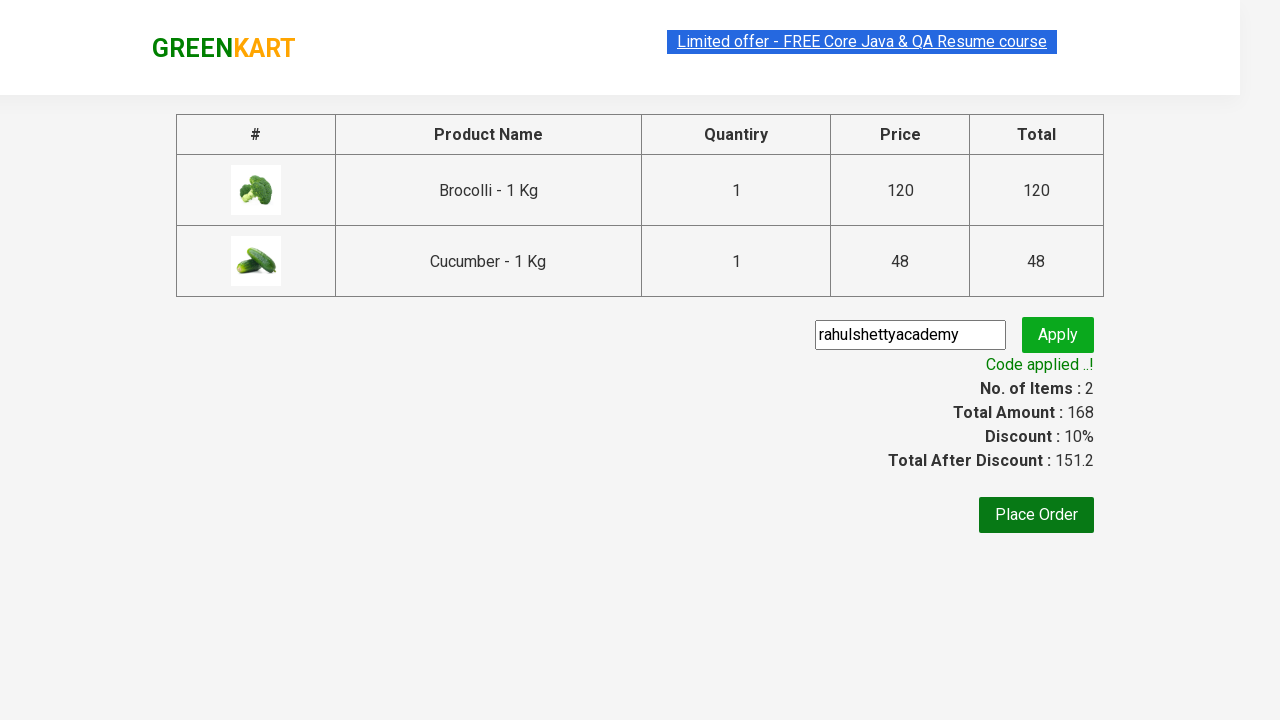

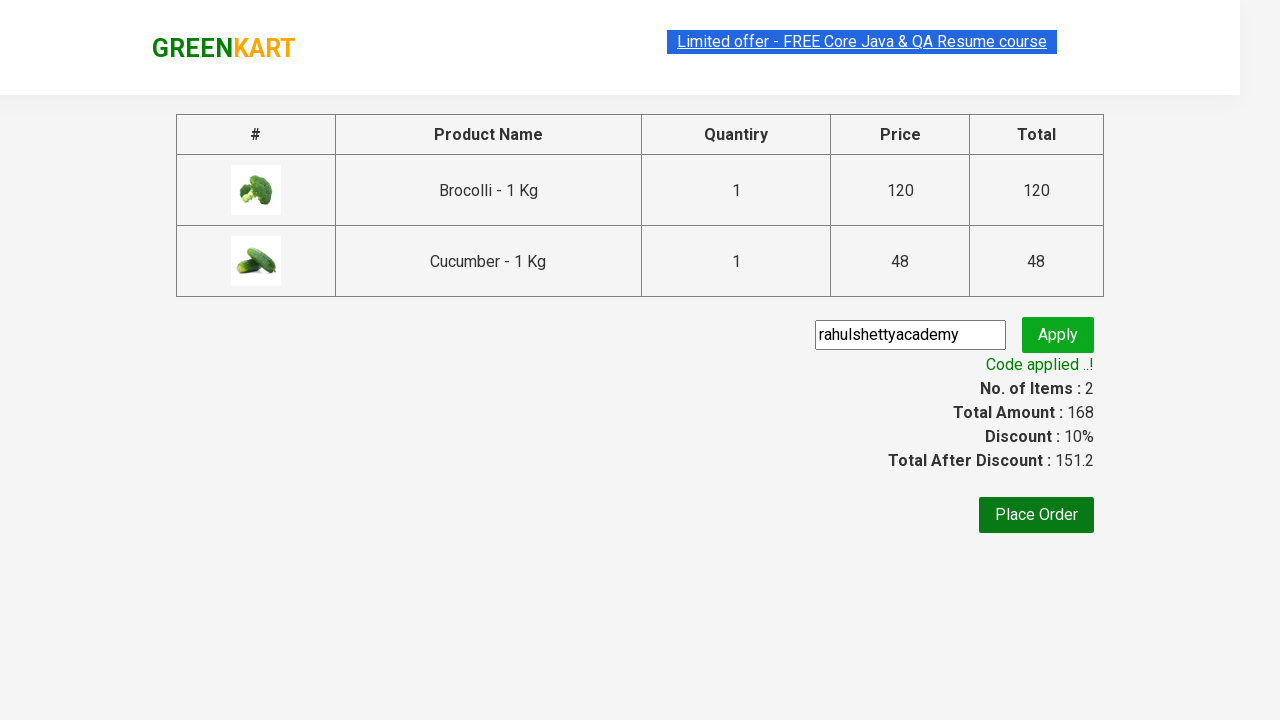